Tests the text box form on DemoQA by filling in full name, email, current address, and permanent address fields, then submitting the form and verifying the entered data.

Starting URL: https://demoqa.com/text-box

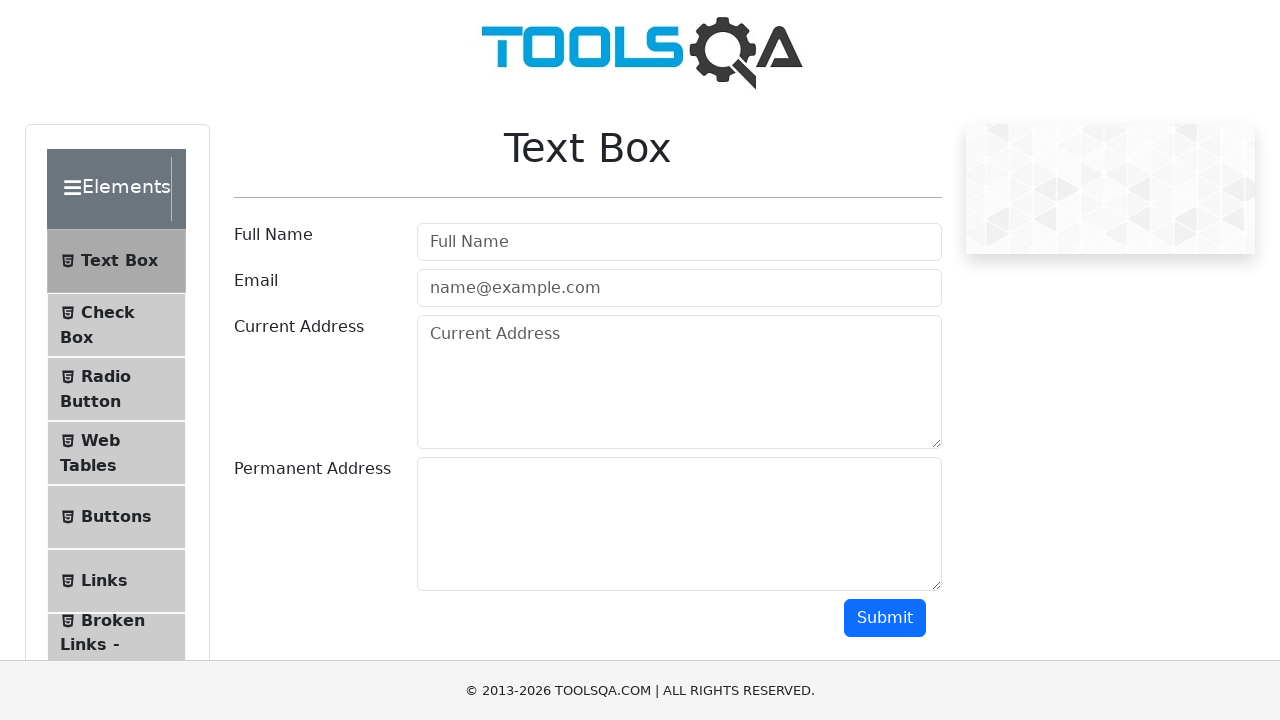

Filled full name field with 'Vishwas Iyengar' on #userName
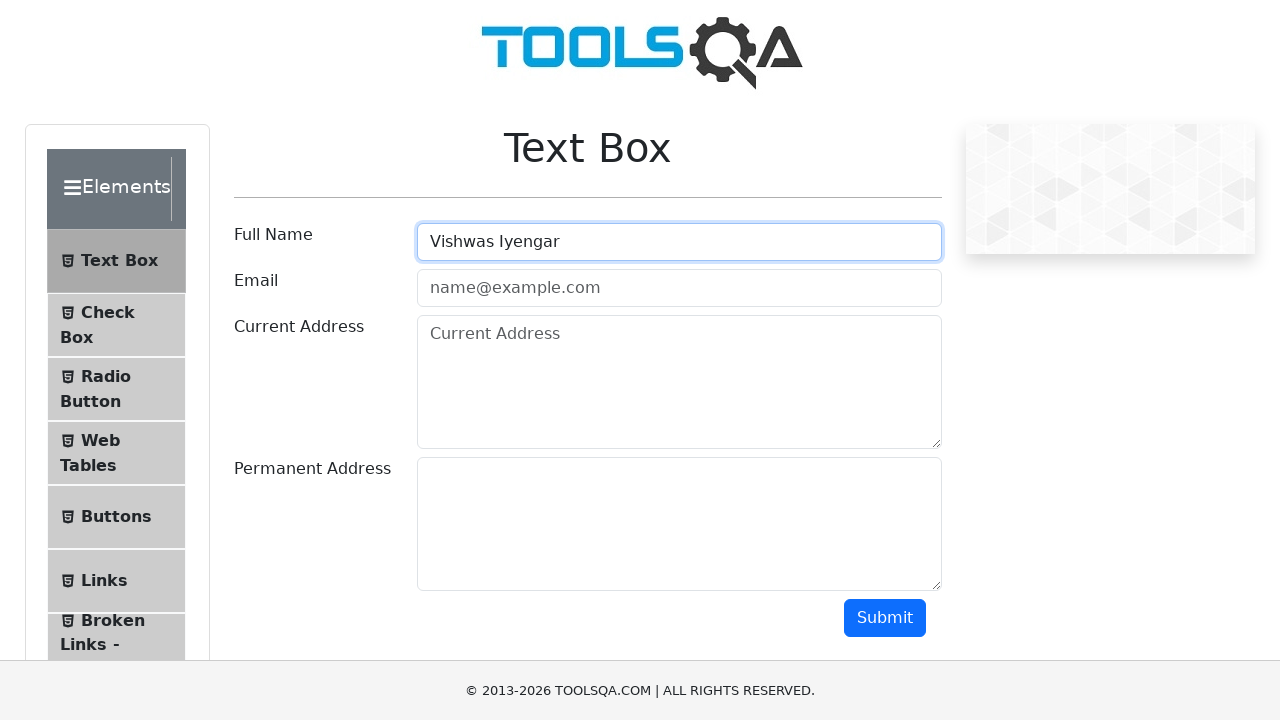

Filled email field with 'vishwassv1995@gmail.com' on #userEmail
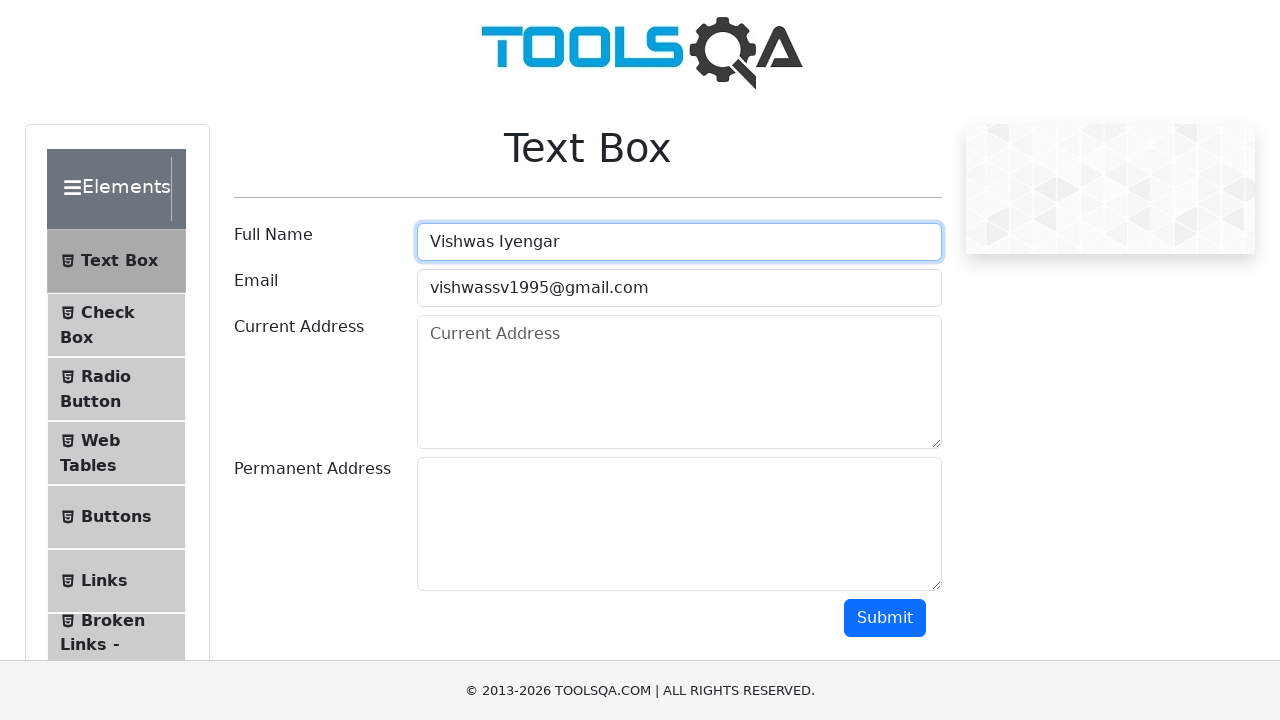

Filled current address field with 'abc' on #currentAddress
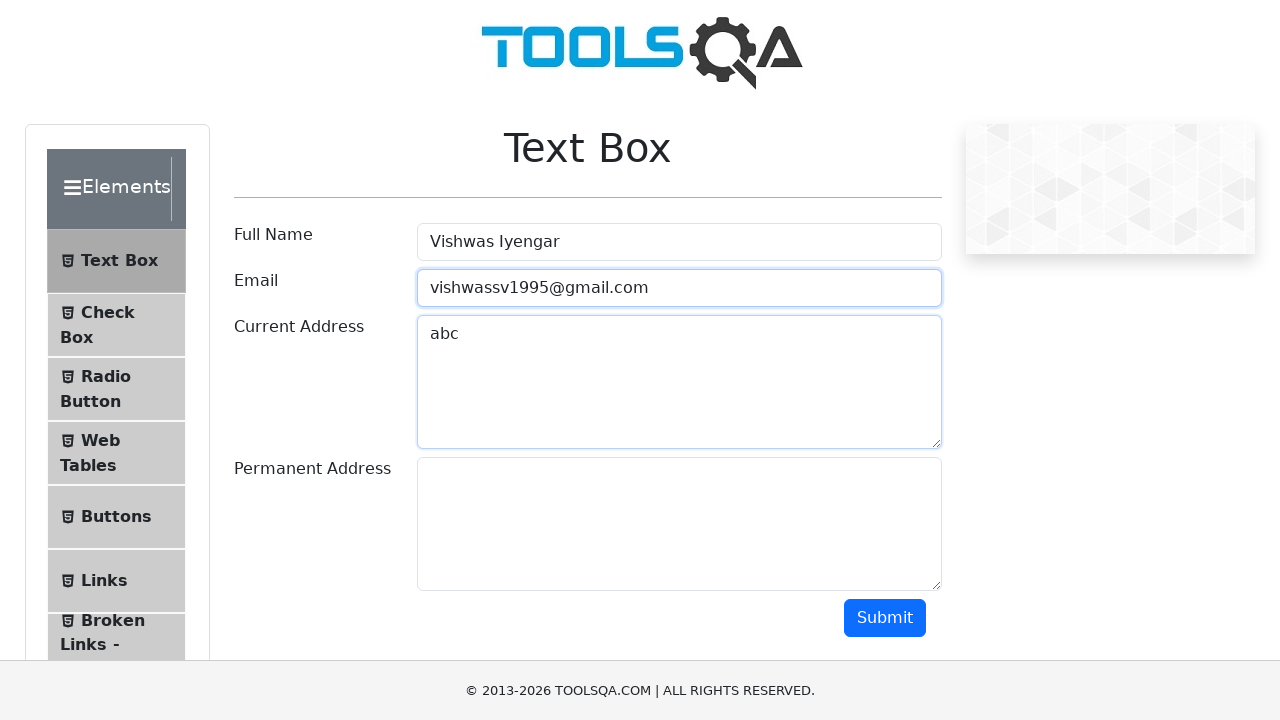

Filled permanent address field with 'abc' on #permanentAddress
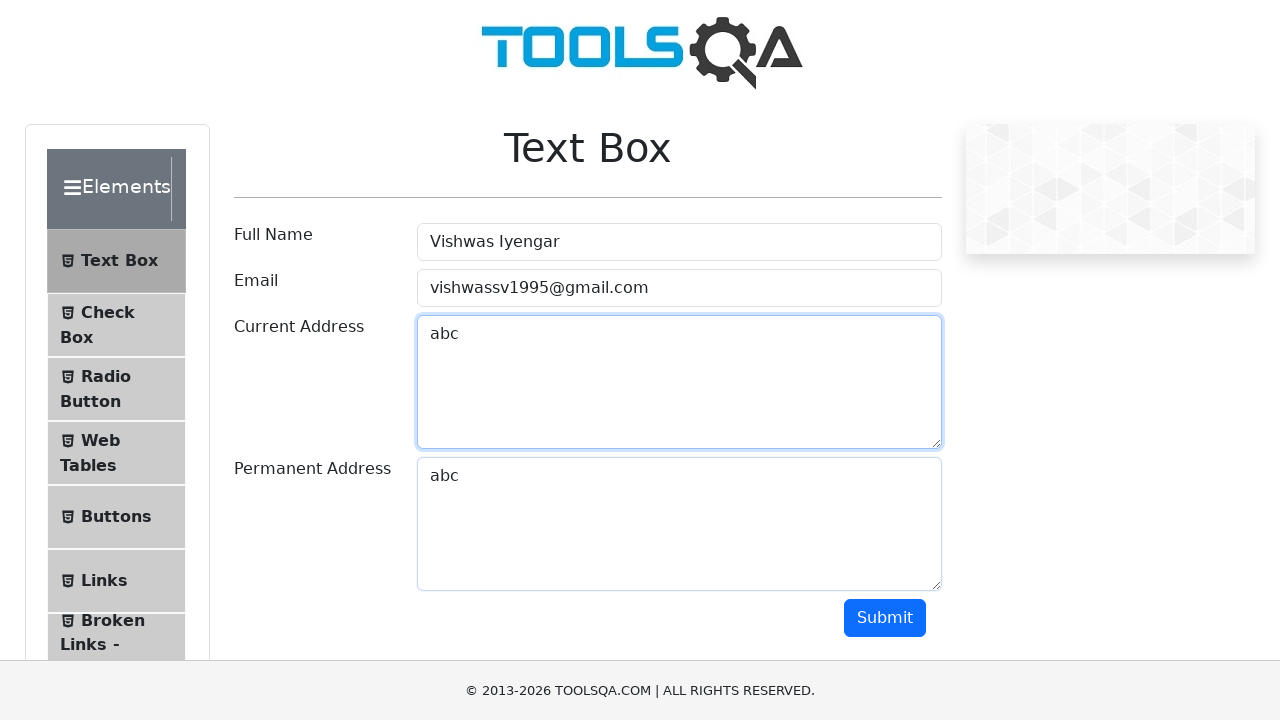

Clicked submit button to submit the form at (885, 618) on button#submit
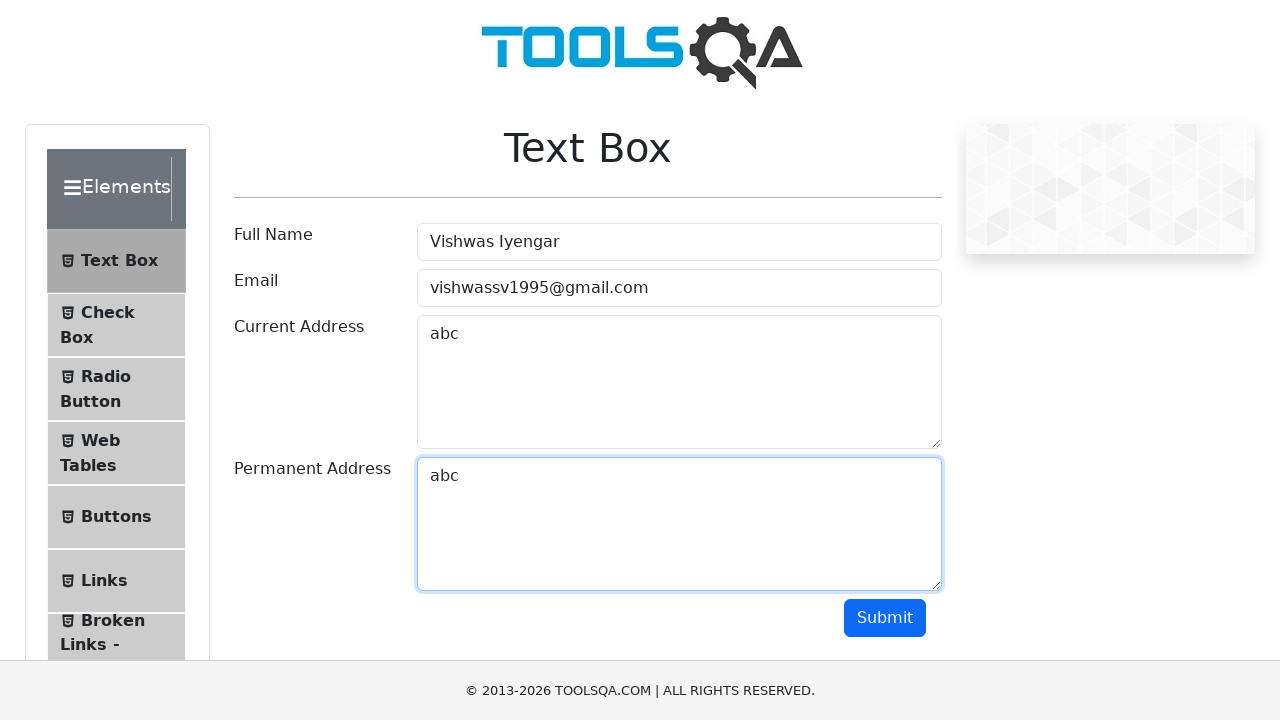

Form output appeared, verifying submitted data
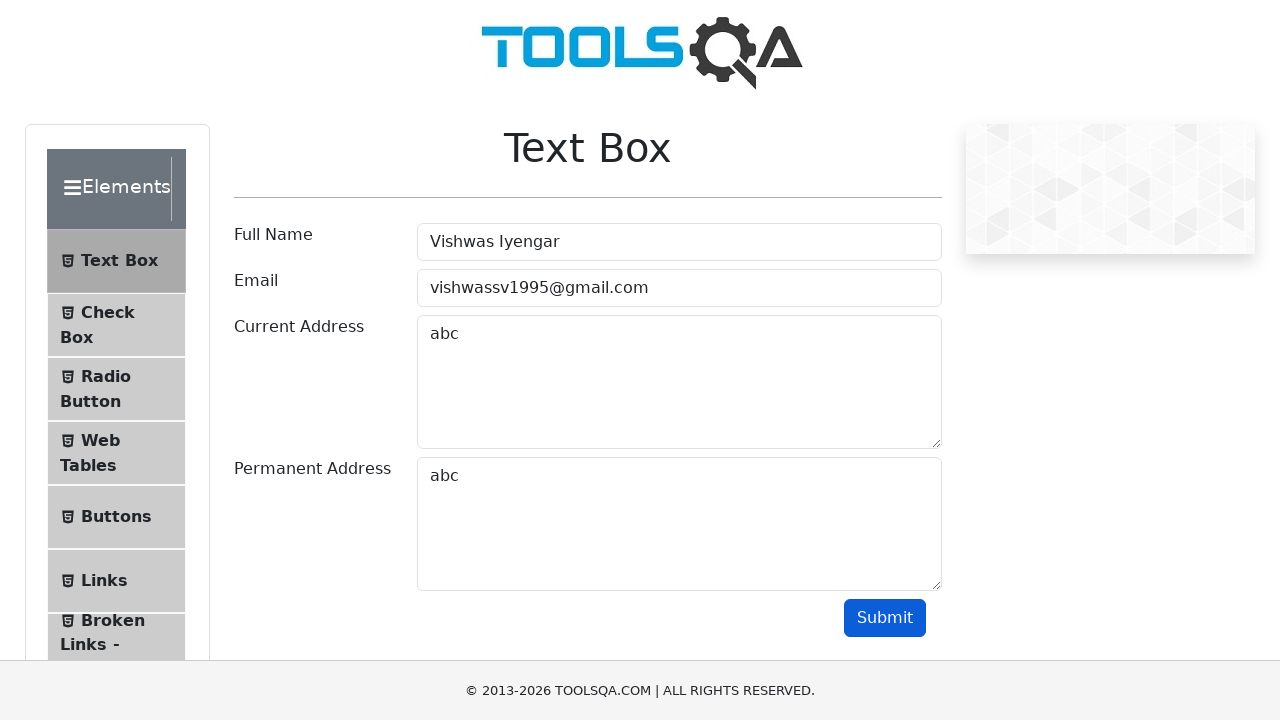

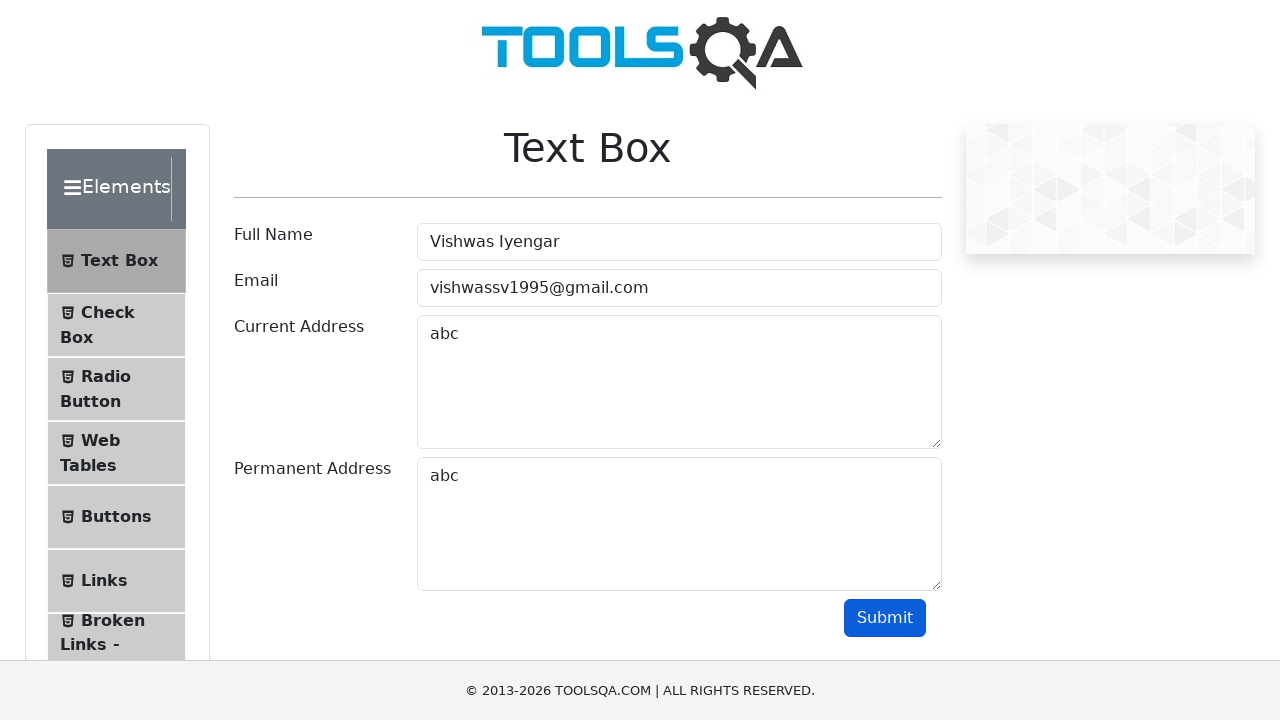